Navigates to Trivago India homepage and verifies the page loads by checking the title

Starting URL: https://www.trivago.in

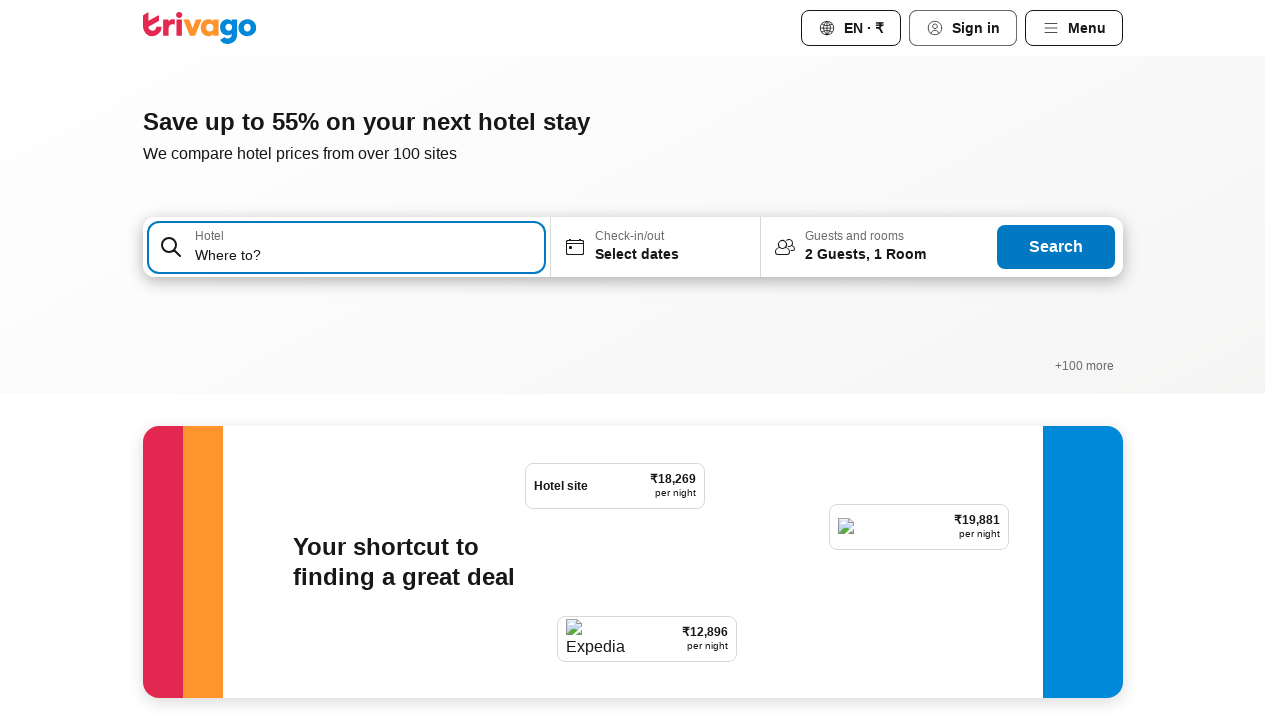

Retrieved page title from Trivago India homepage
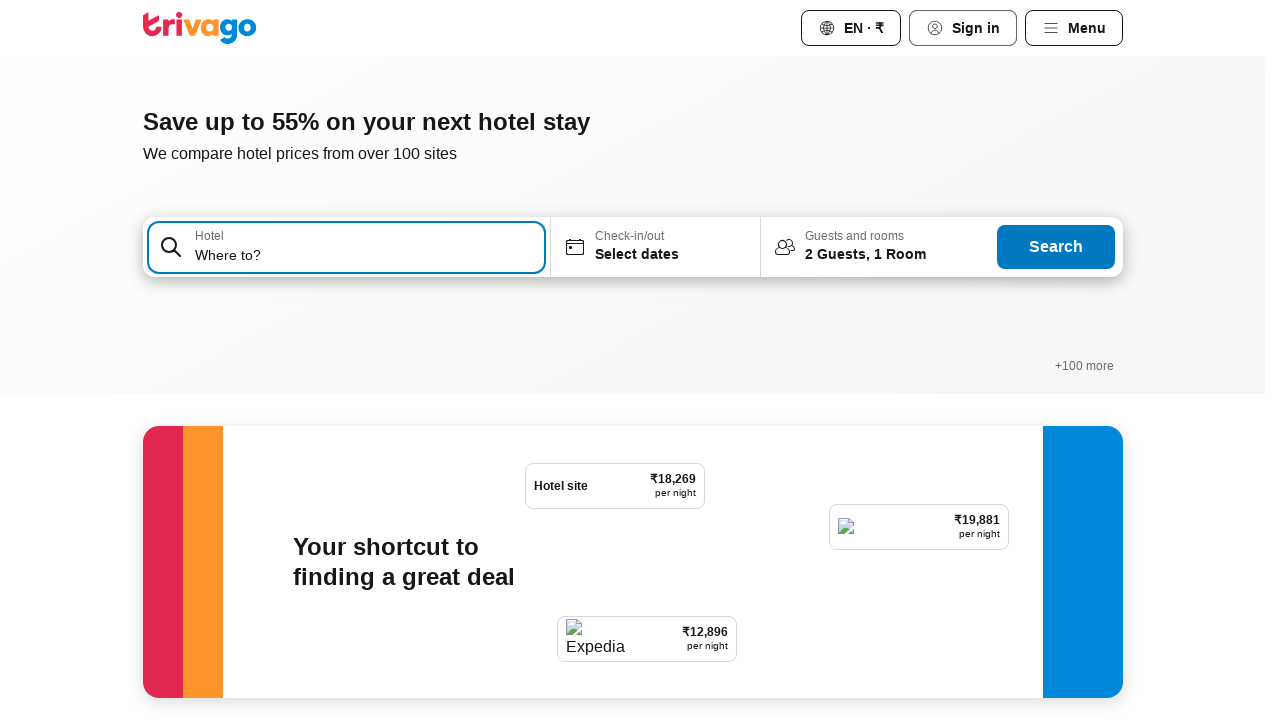

Verified page title is not empty - homepage loaded successfully
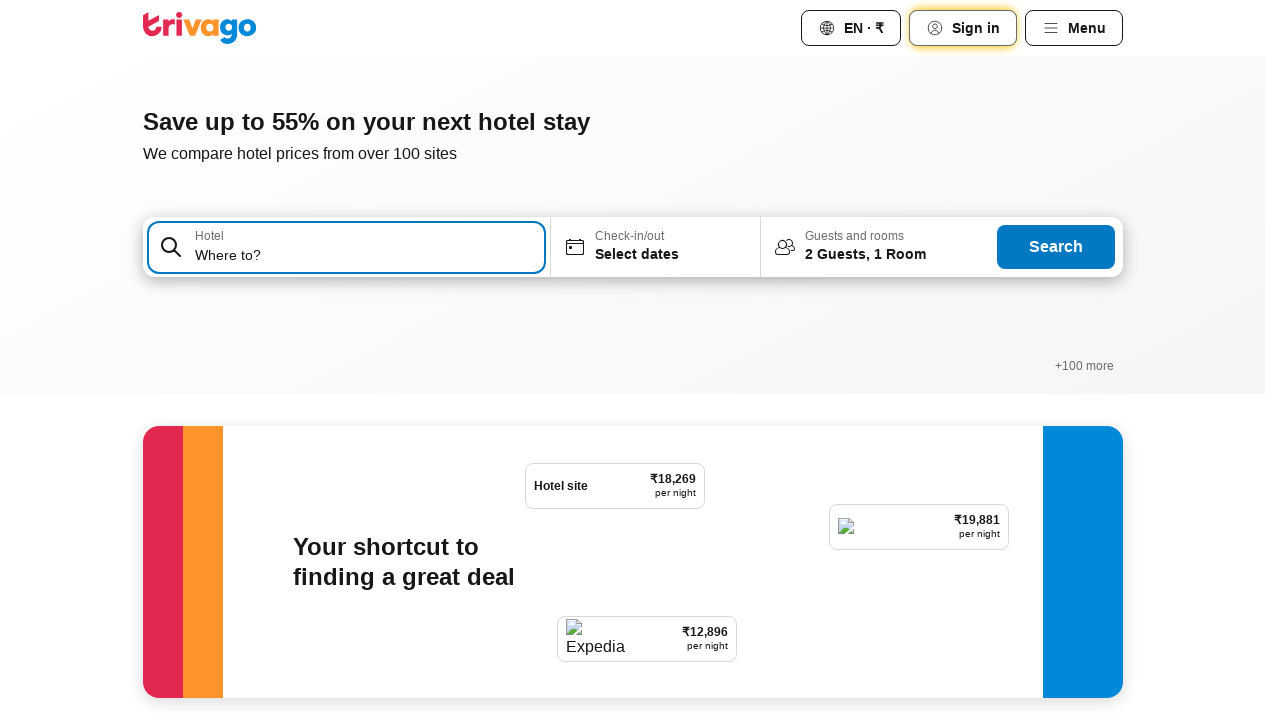

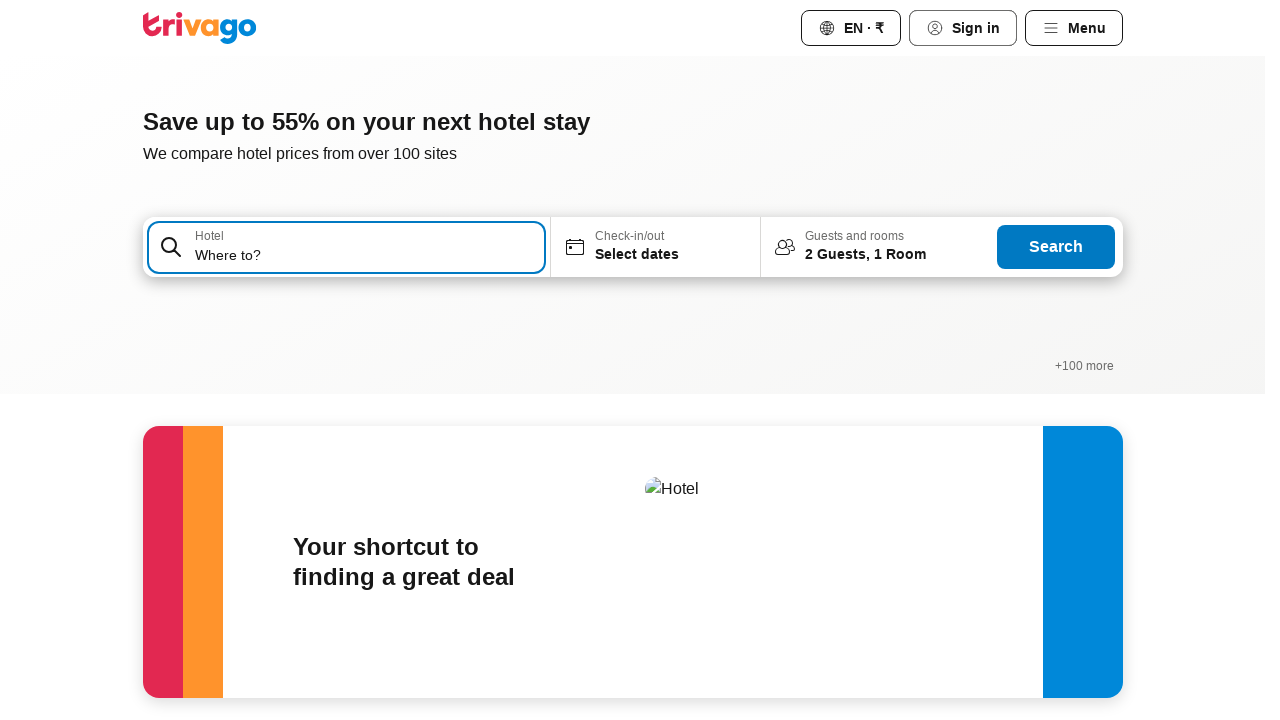